Tests dropdown selection functionality on a registration form by selecting different options using various methods

Starting URL: https://demo.automationtesting.in/Register.html

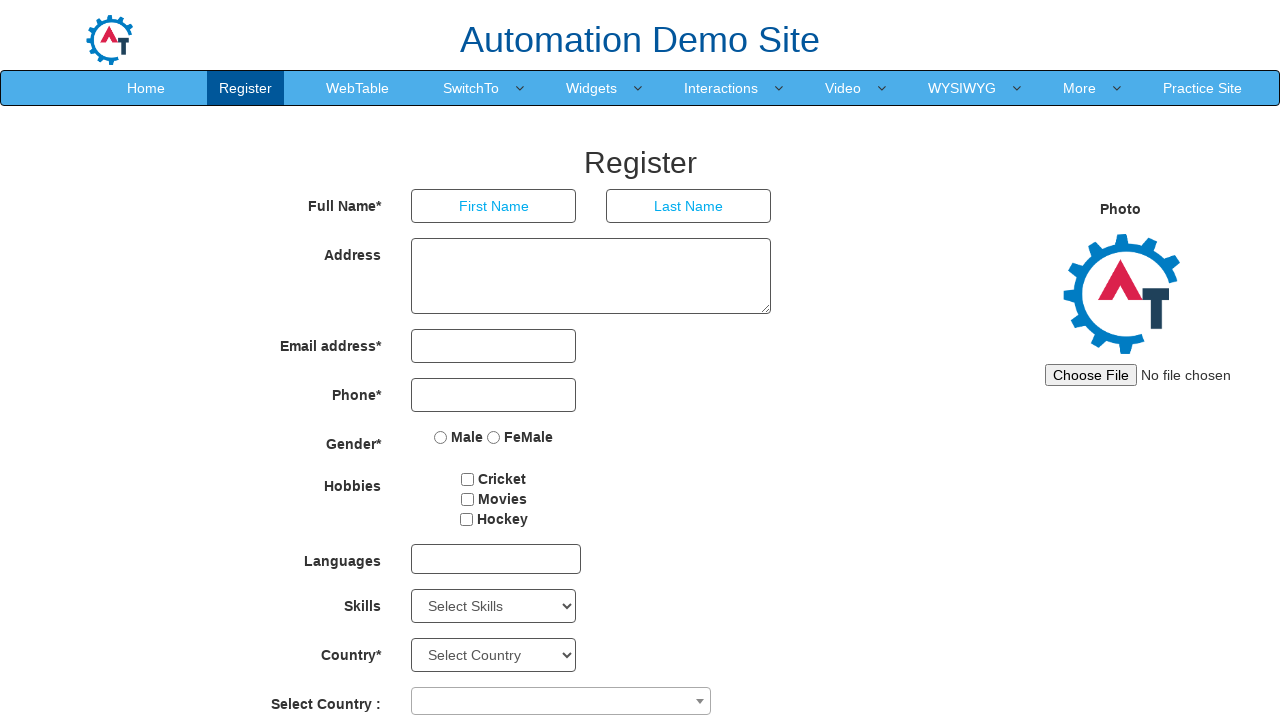

Located Skills dropdown element
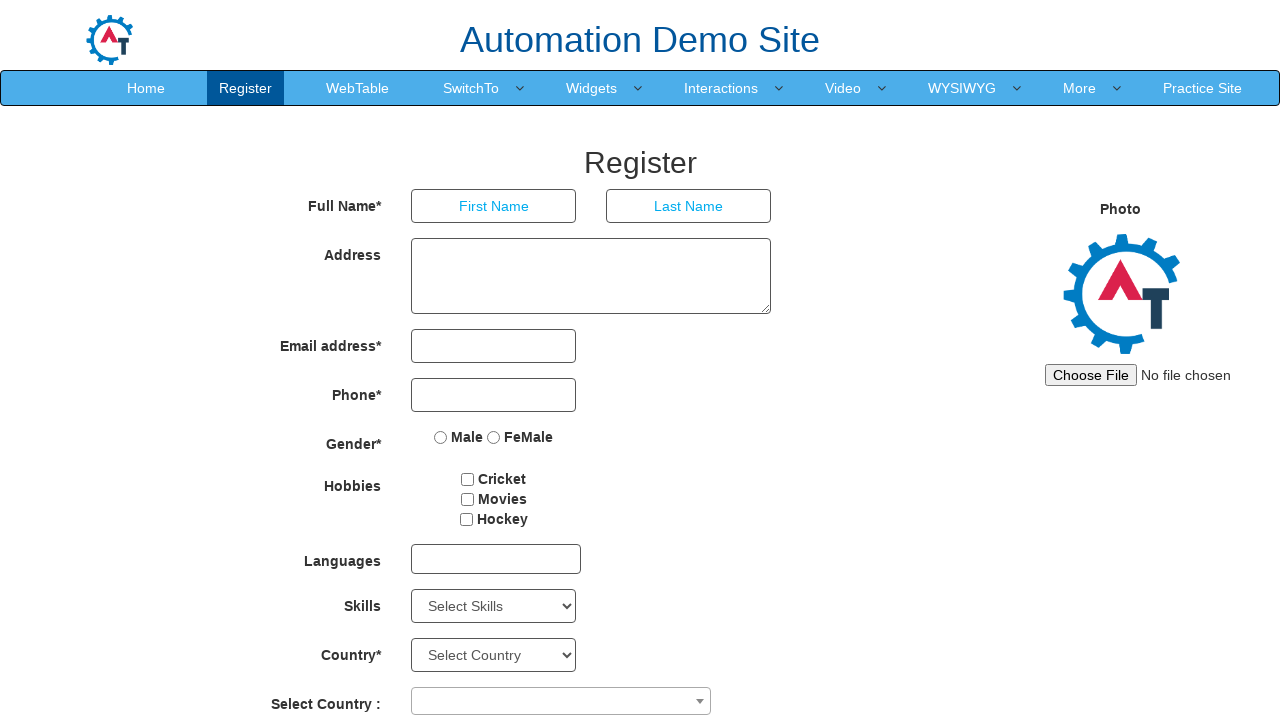

Selected Skills option by index 7 (8th option) on #Skills
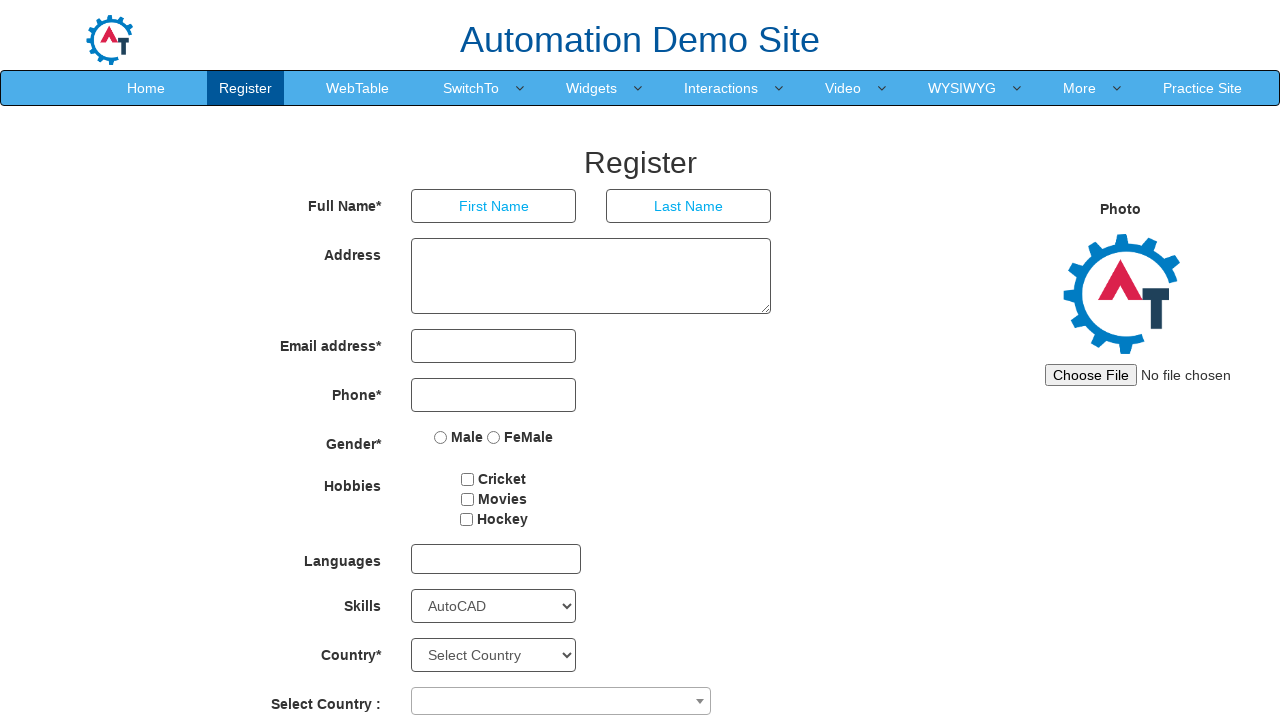

Selected Skills option with value 'Client Support' on #Skills
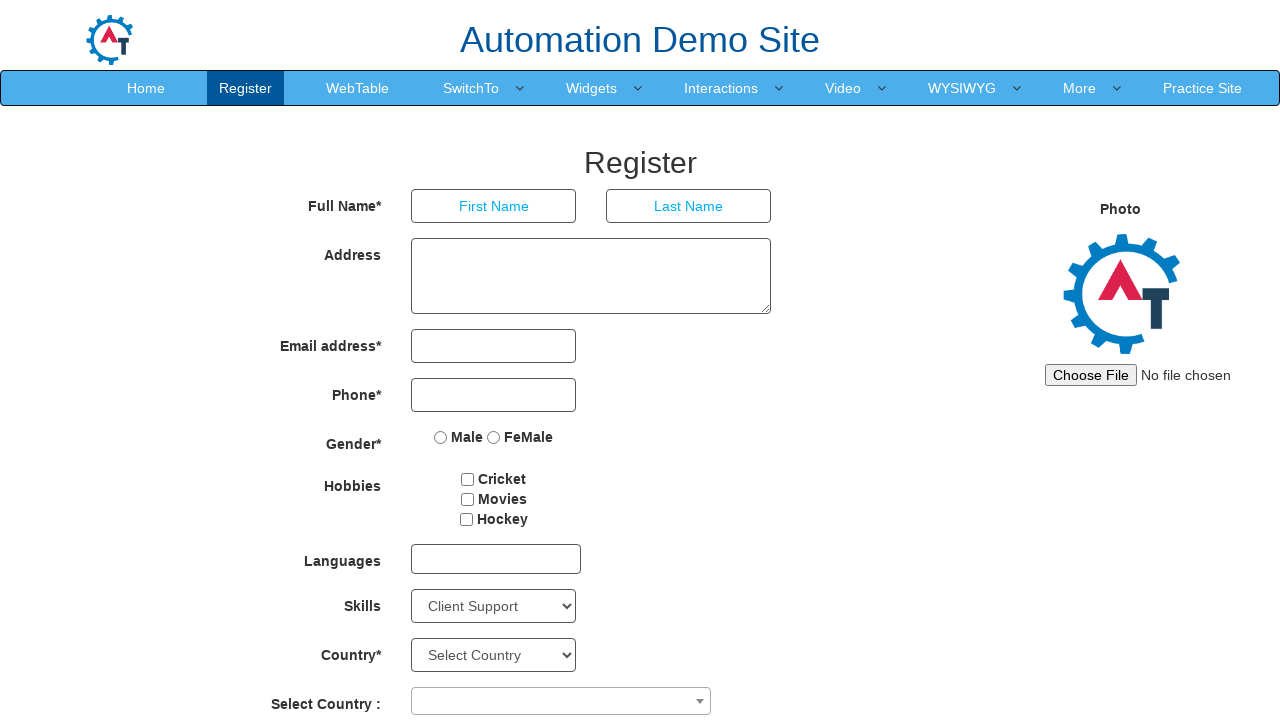

Selected Skills option with label 'Installation' on #Skills
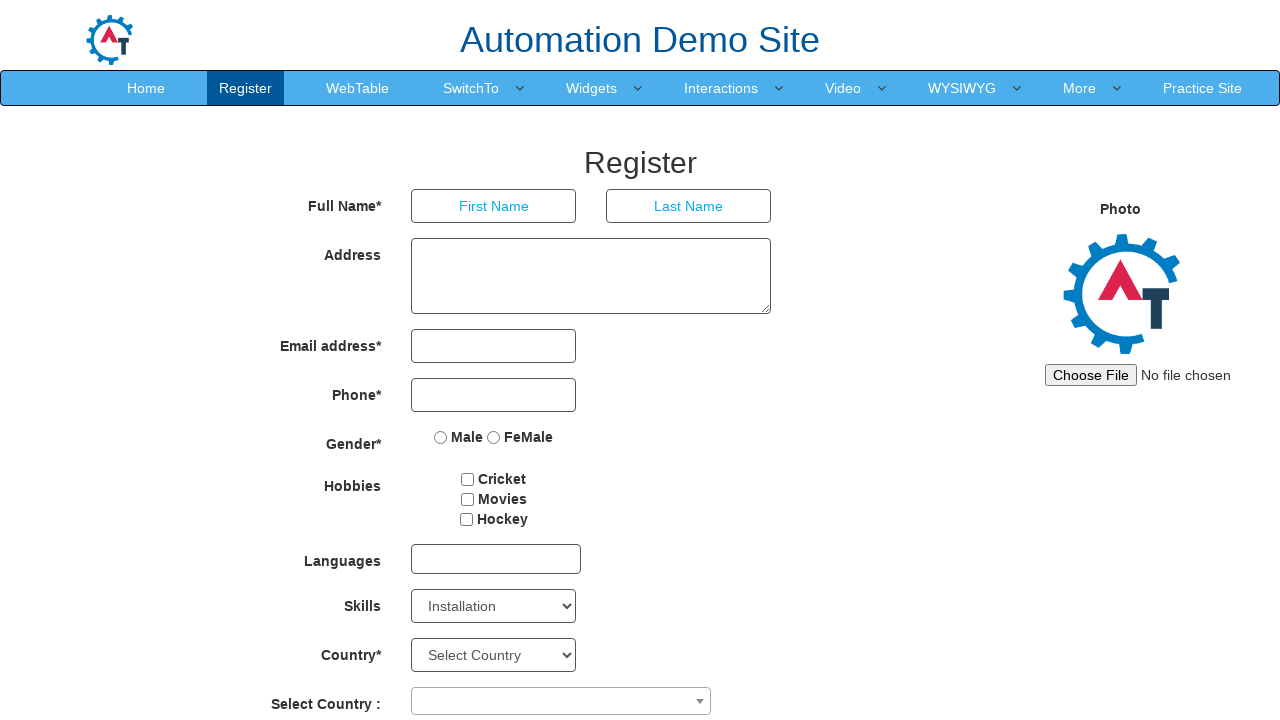

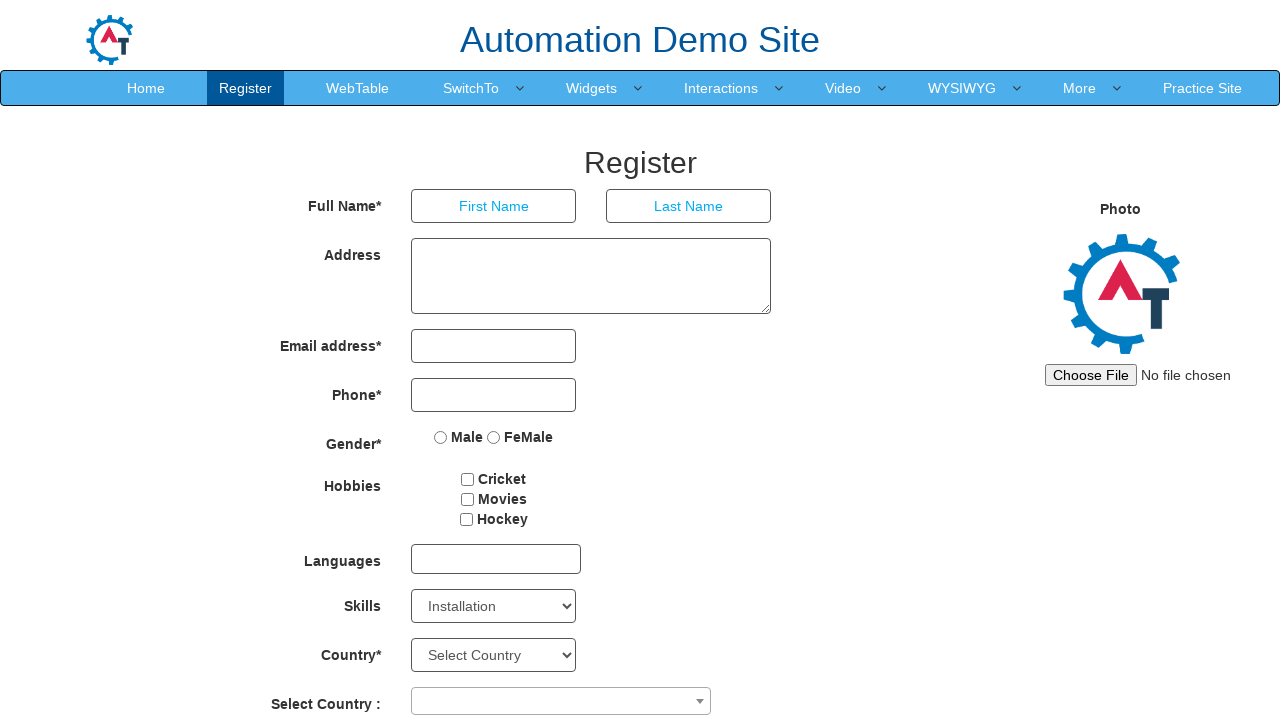